Tests the search functionality on calculator.net by entering a search term in the search box

Starting URL: https://www.calculator.net/

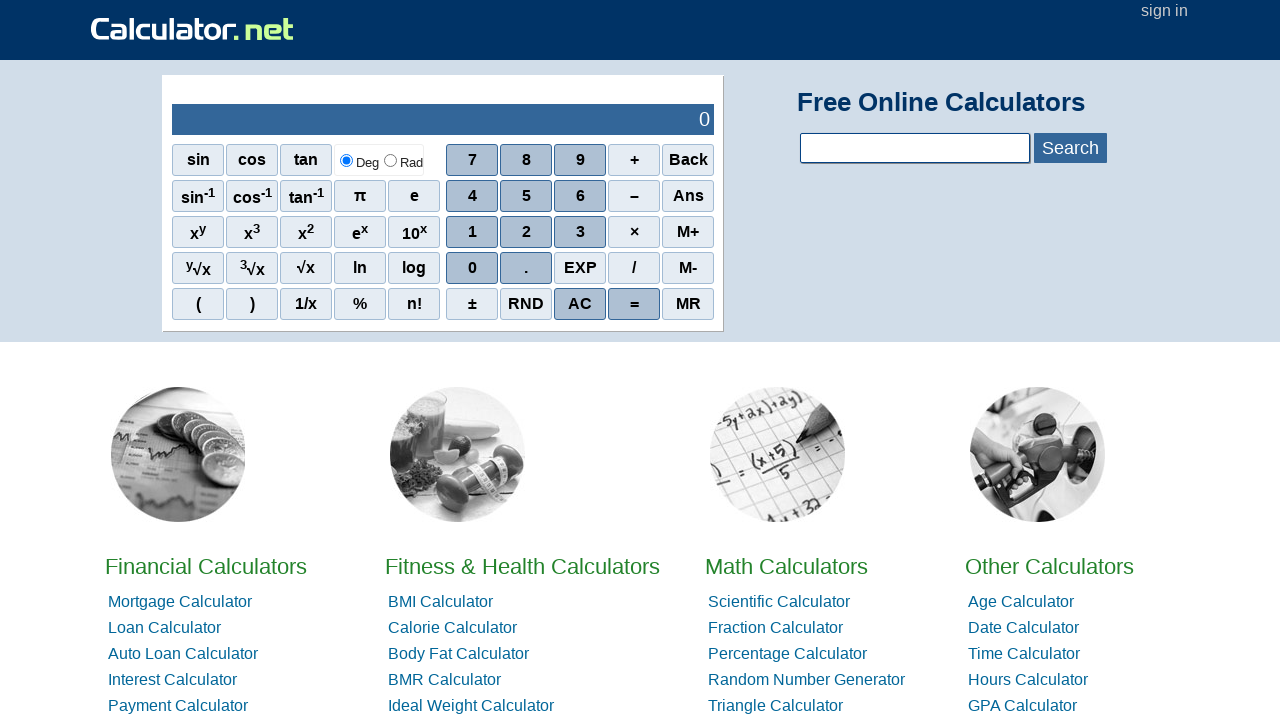

Filled search box with 'mortgage calculator' on #calcSearchTerm
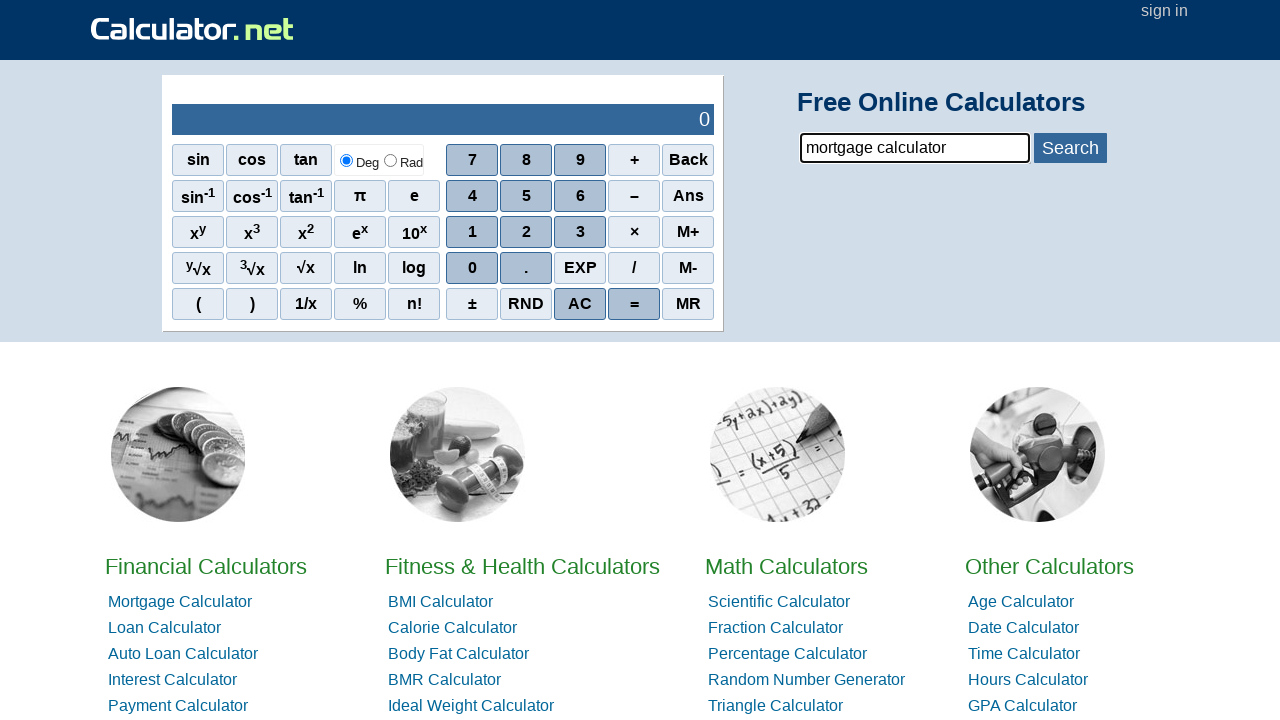

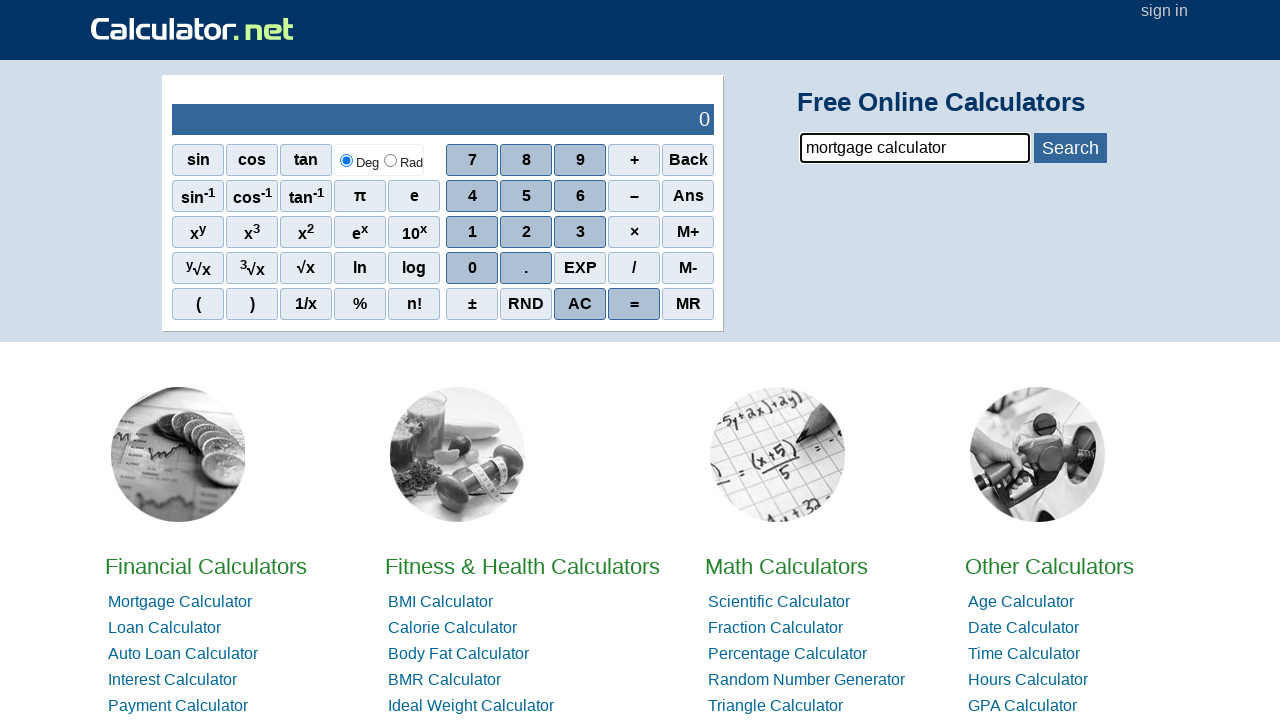